Tests accessibility attributes of tooltip elements by checking aria-describedby attribute and hovering to display tooltip

Starting URL: https://demoqa.com/tool-tips

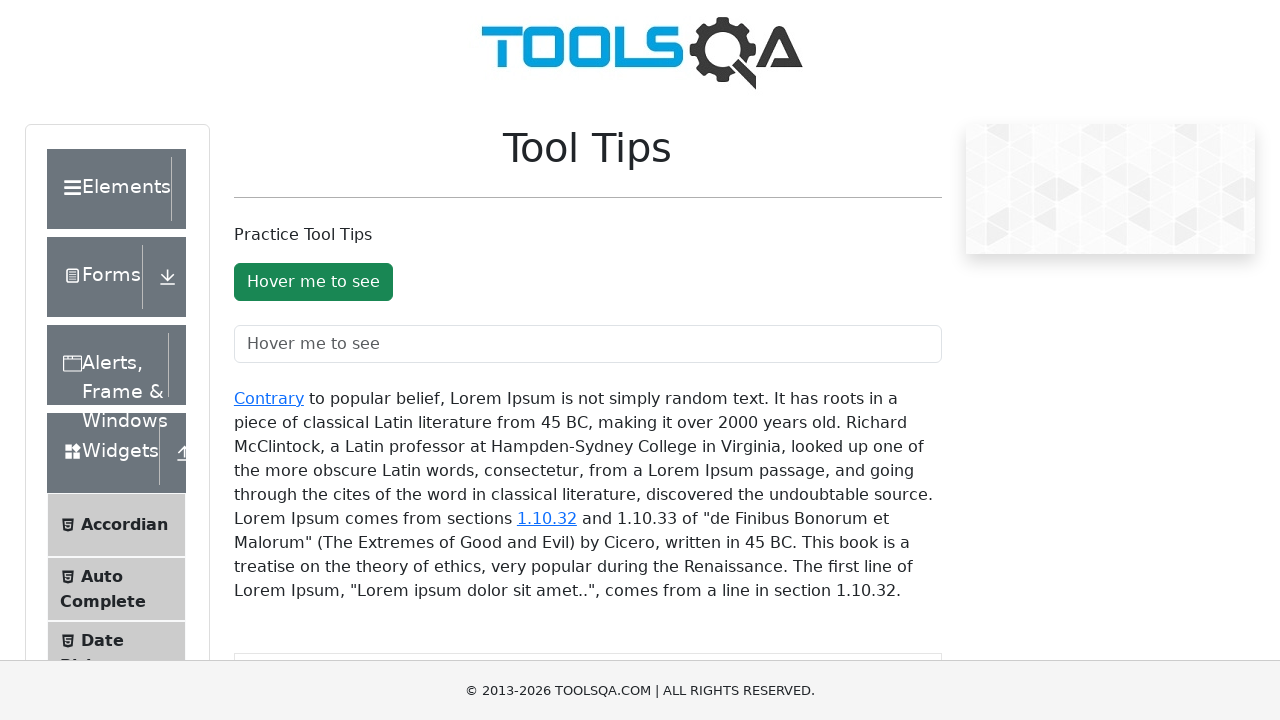

Hovered over tooltip button to trigger tooltip display at (313, 282) on #toolTipButton
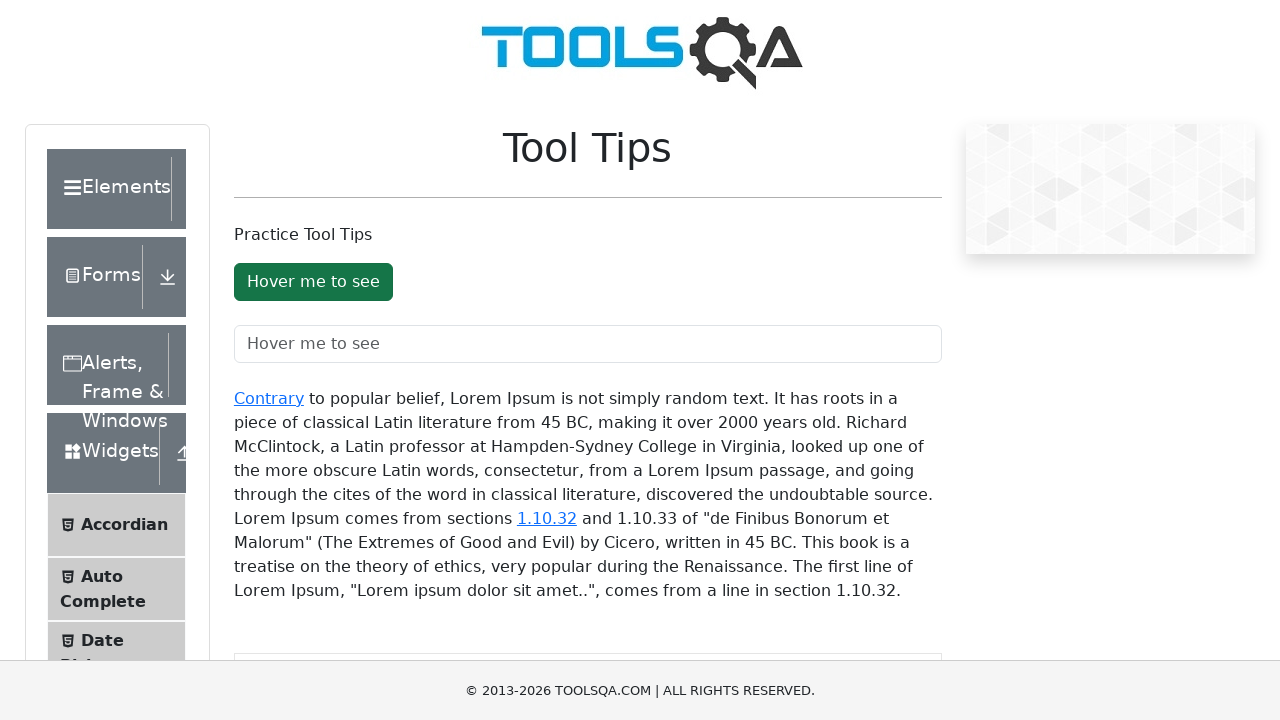

Tooltip element appeared and became visible
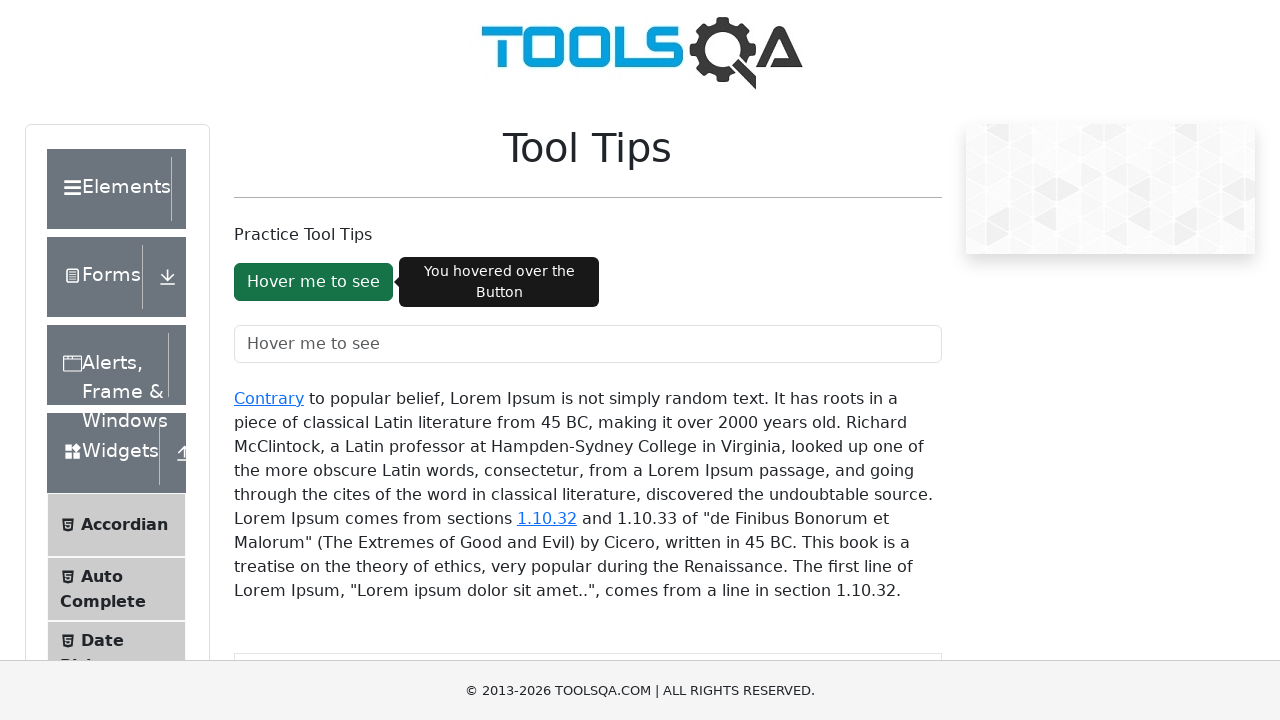

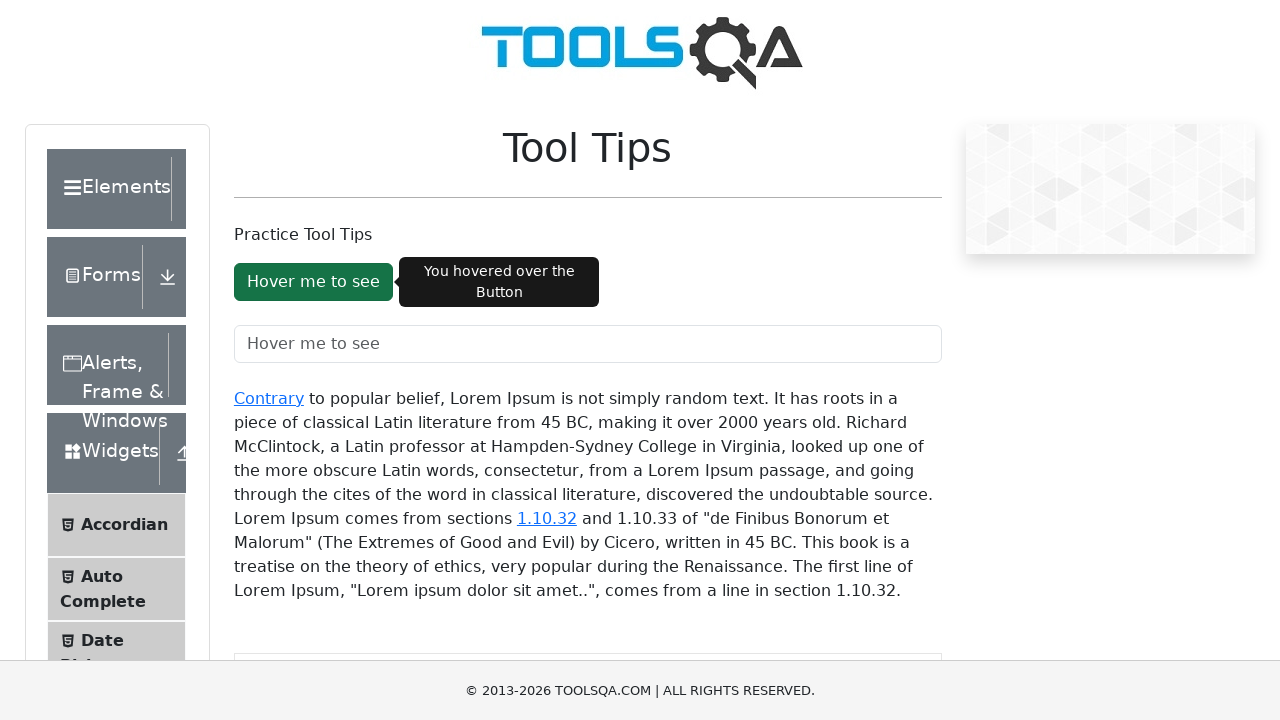